Tests that the Components dropdown menu contains exactly 14 links

Starting URL: https://formy-project.herokuapp.com/

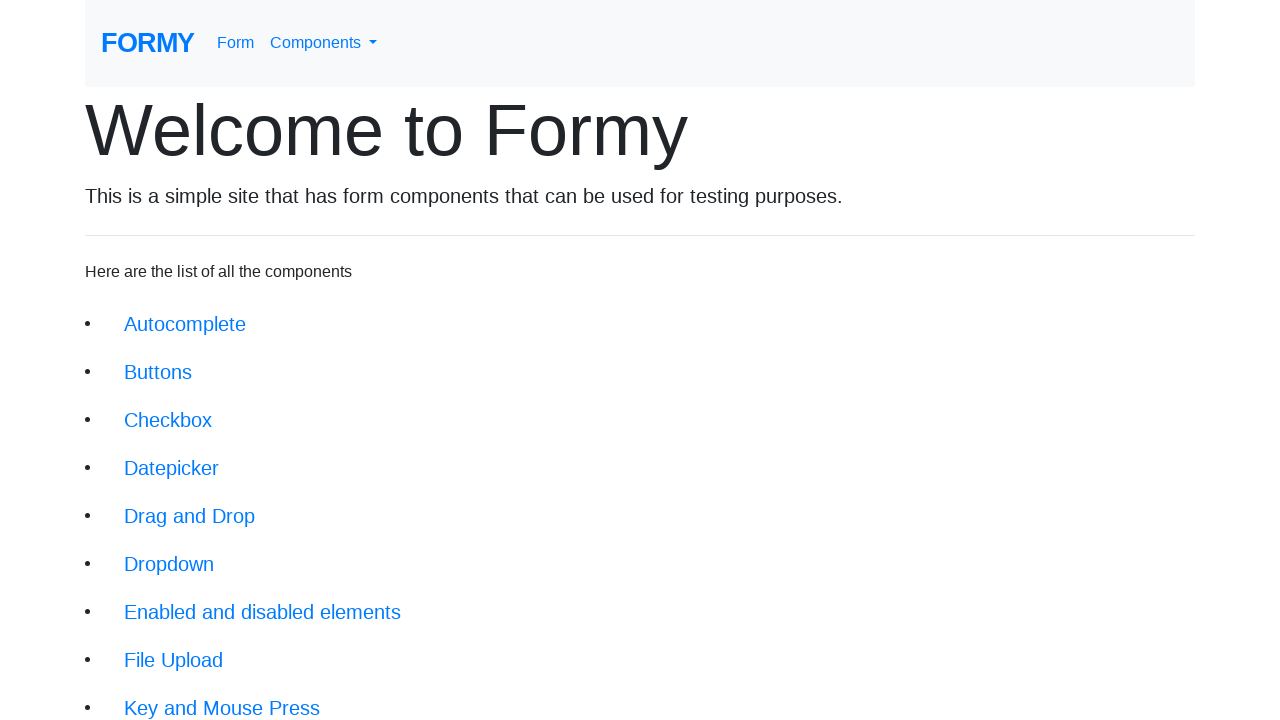

Clicked on Components dropdown menu link at (324, 43) on #navbarDropdownMenuLink
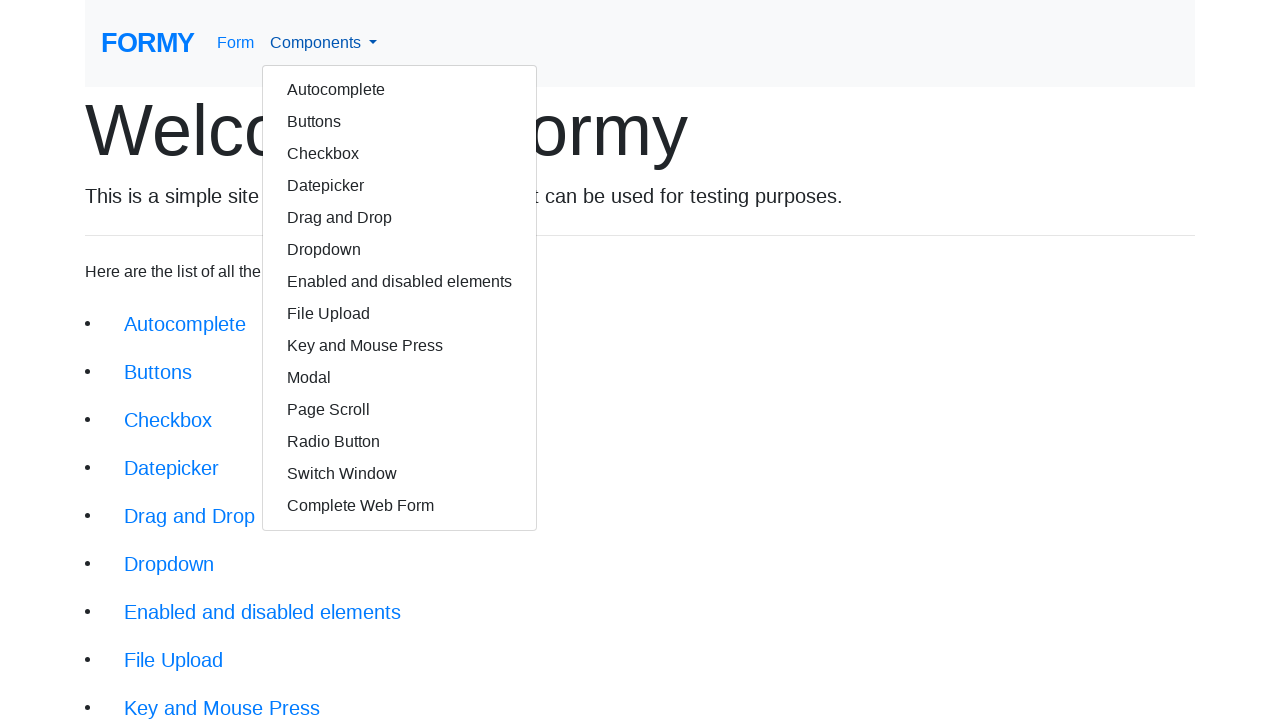

Dropdown menu appeared and is visible
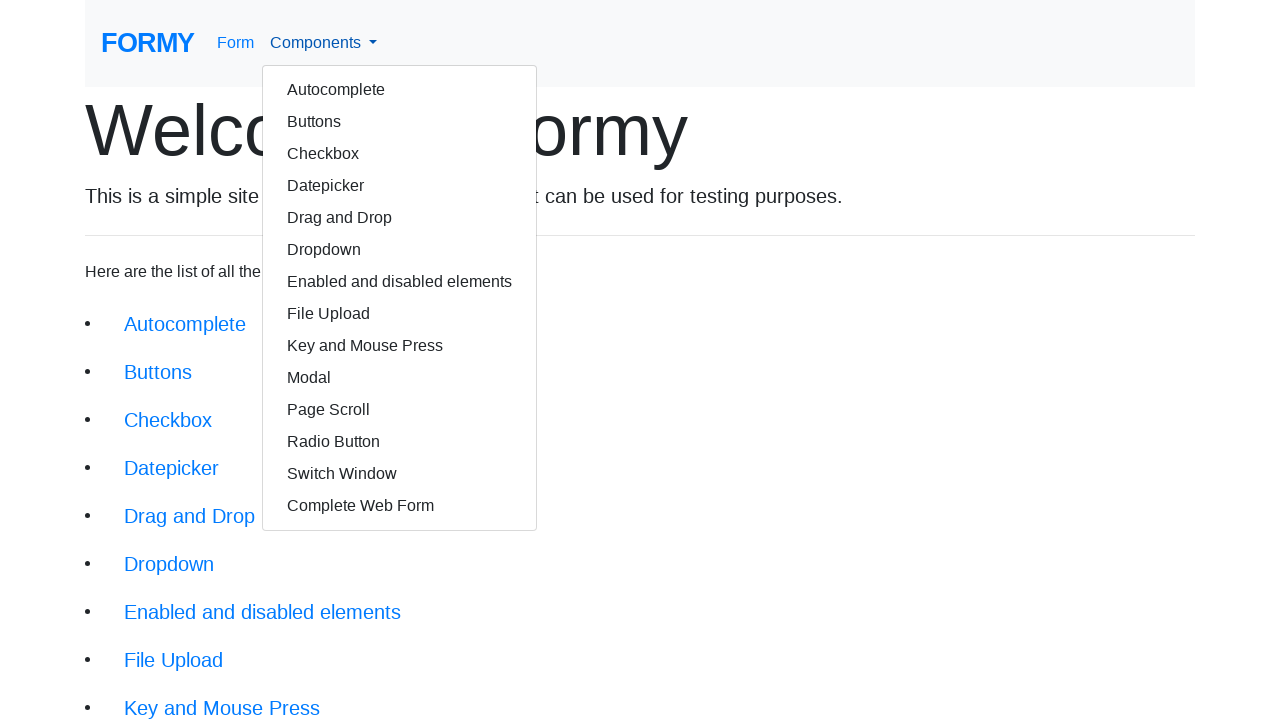

Found 14 links in the dropdown menu
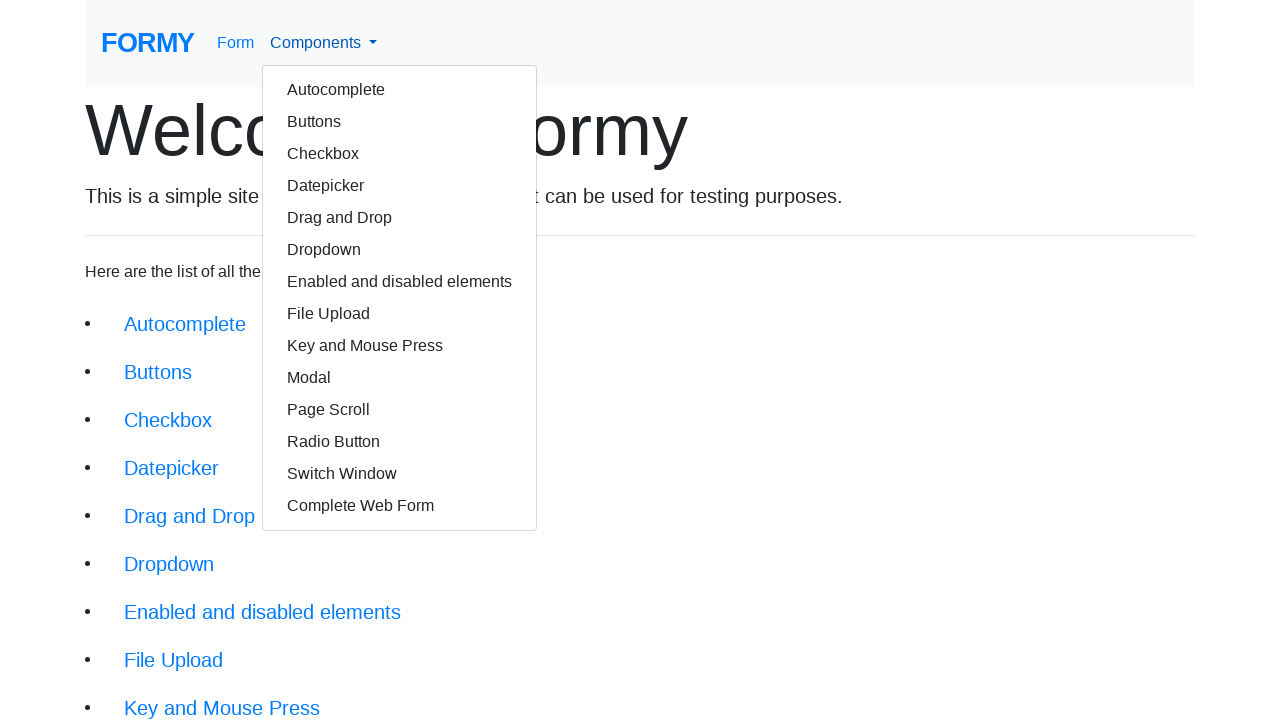

Assertion passed: dropdown contains exactly 14 links
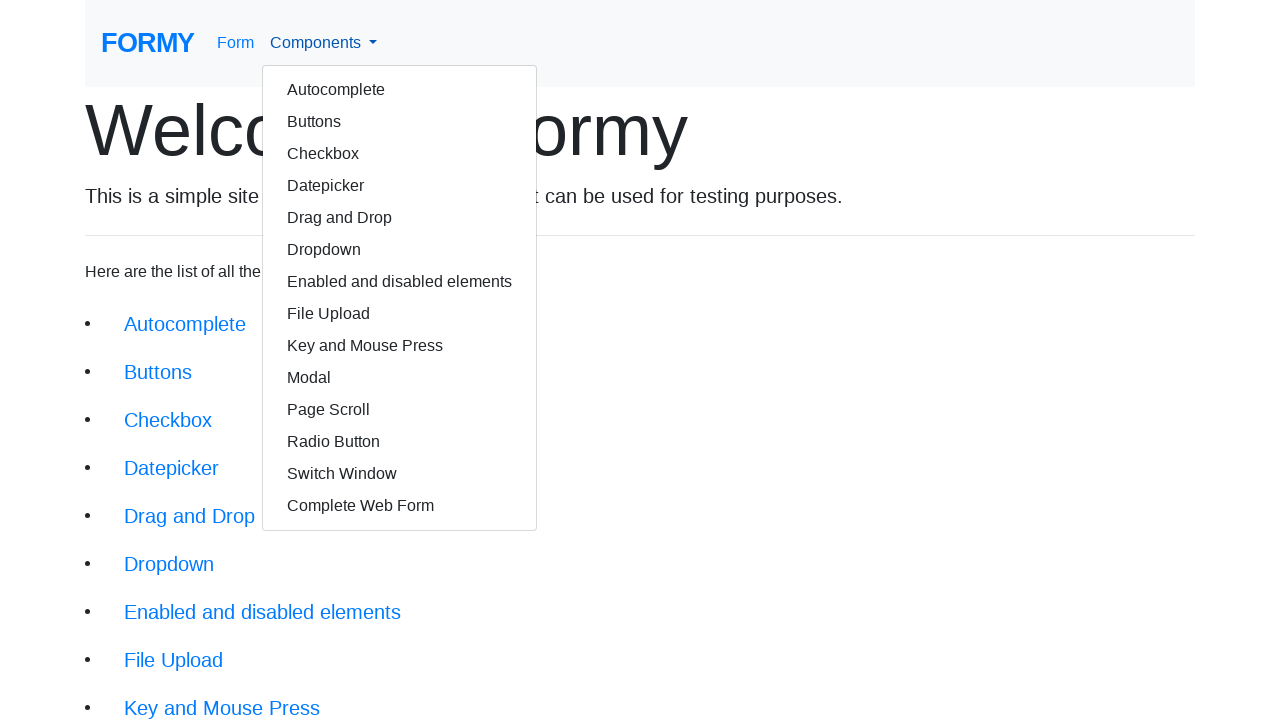

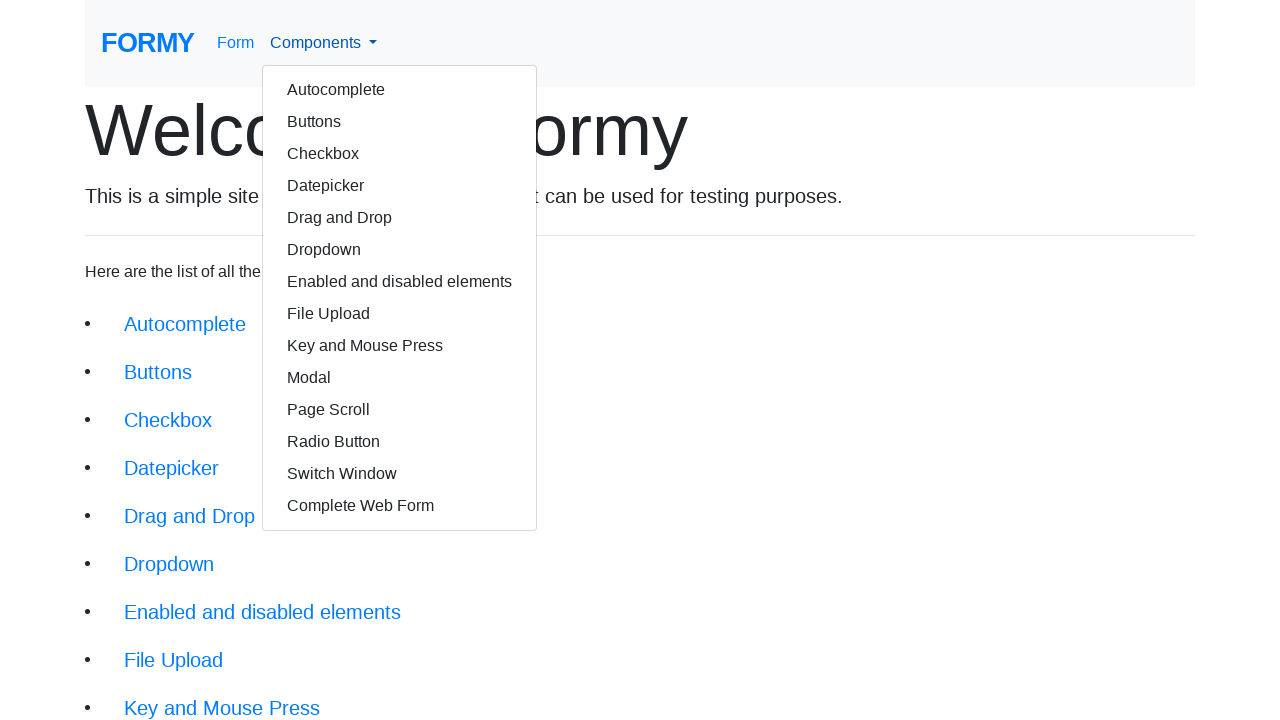